Navigates to Conestoga College website, opens the login menu, and clicks on the student portal link to open it in a new window

Starting URL: https://www.conestogac.on.ca

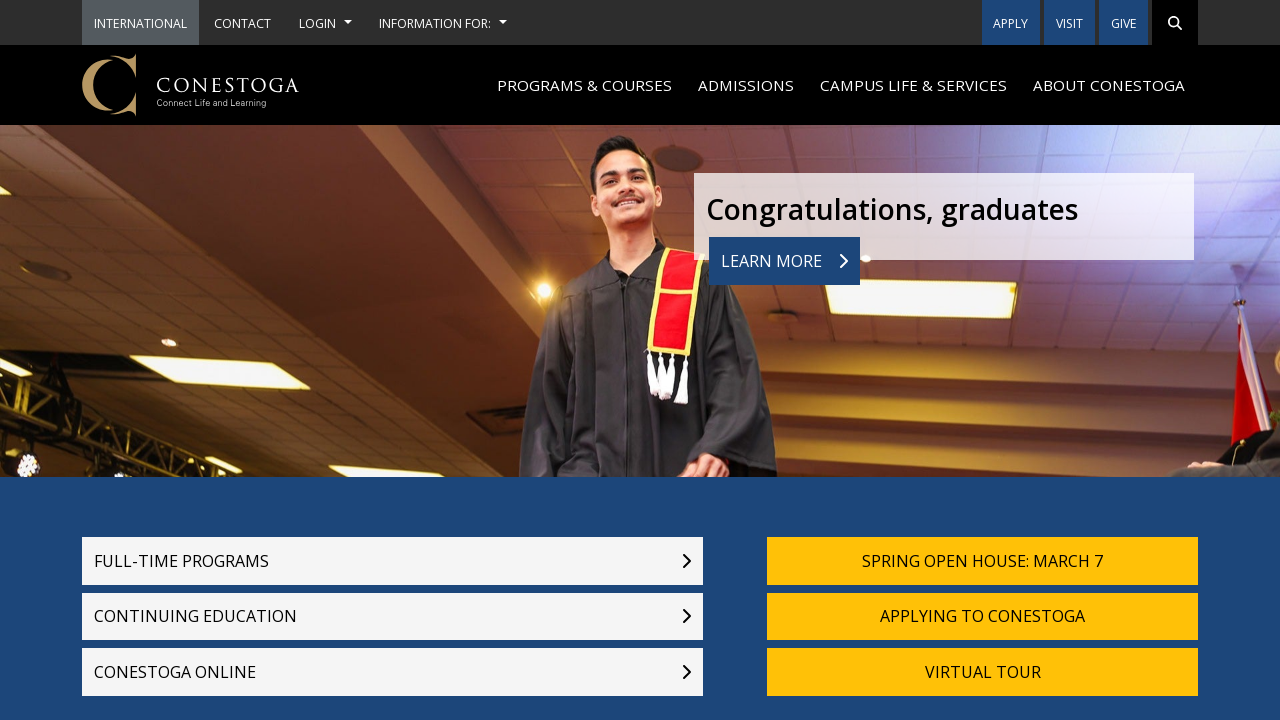

Clicked Login button to open the login menu at (325, 22) on button:has-text('Login')
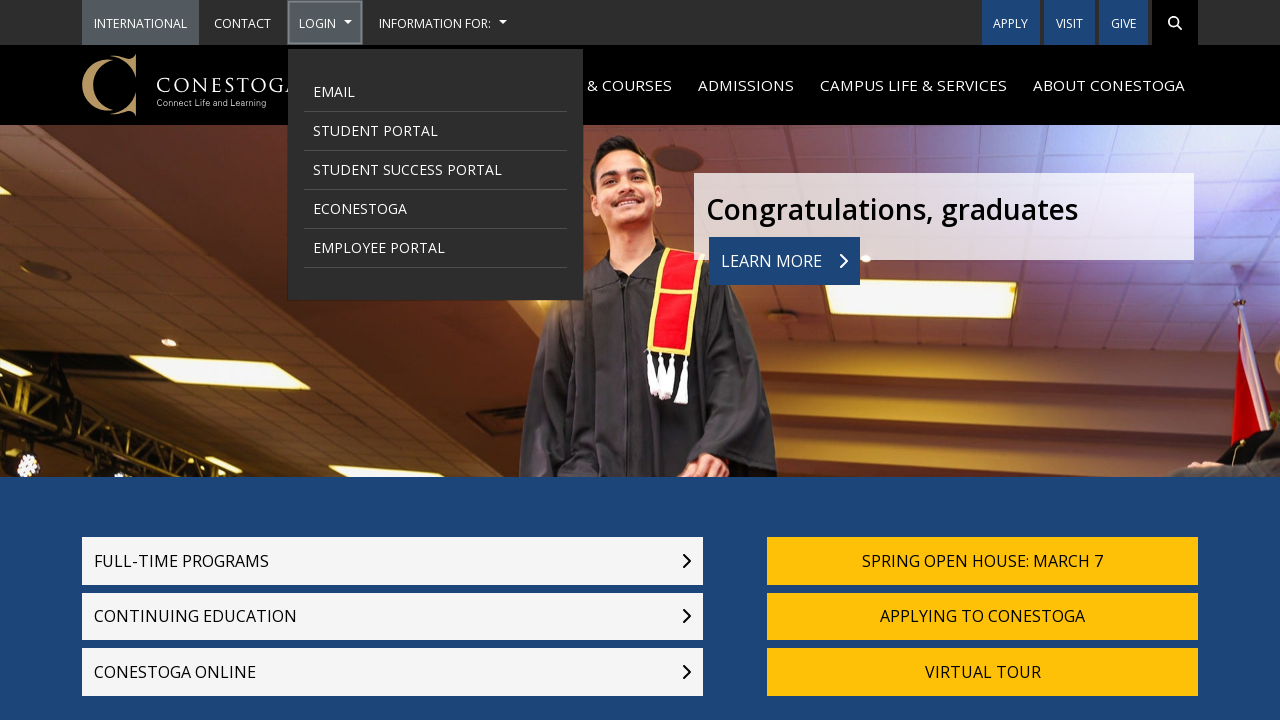

Waited for Student Portal link to become visible in login menu
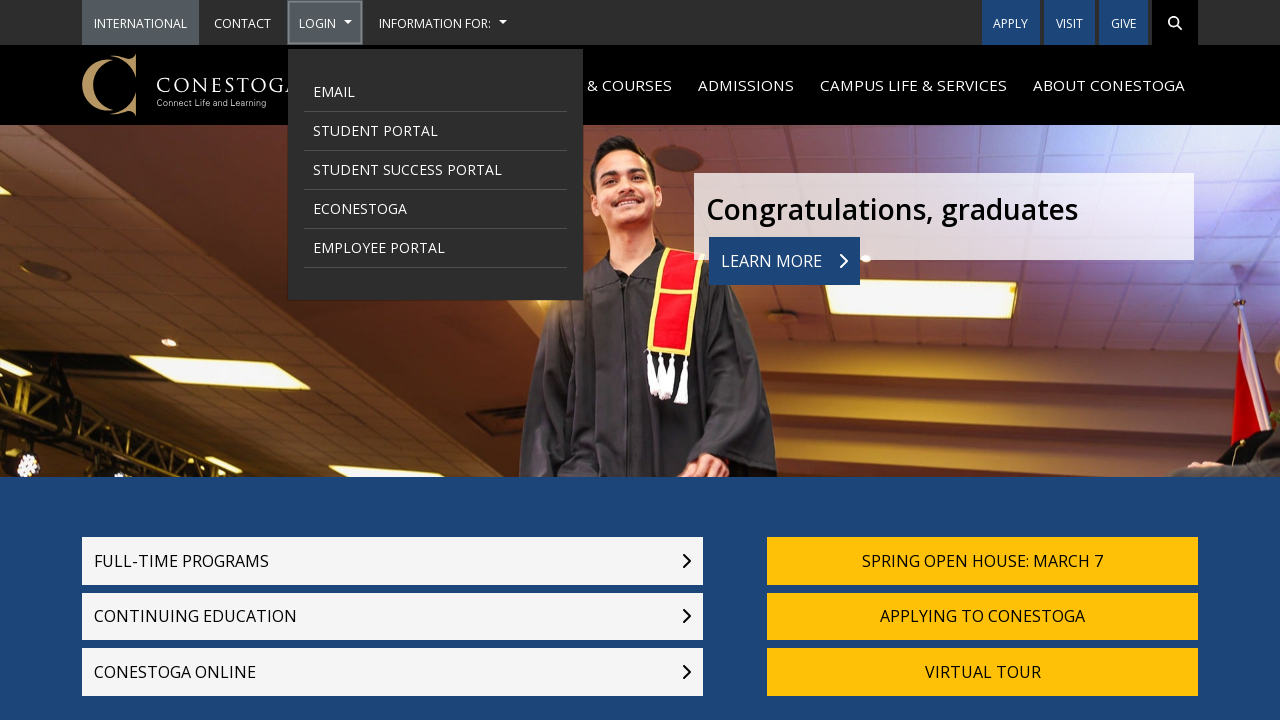

Clicked Student Portal link at (436, 131) on a:has-text('Student Portal')
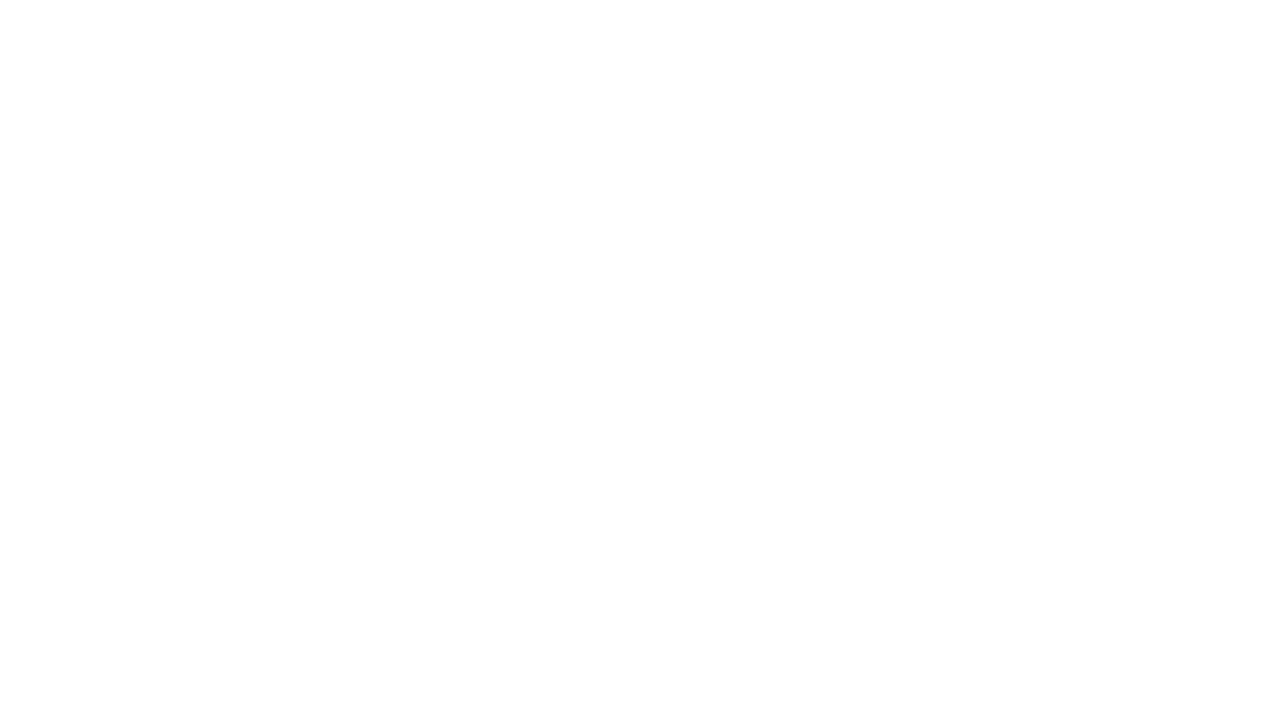

Waited 1 second for new window/tab to open
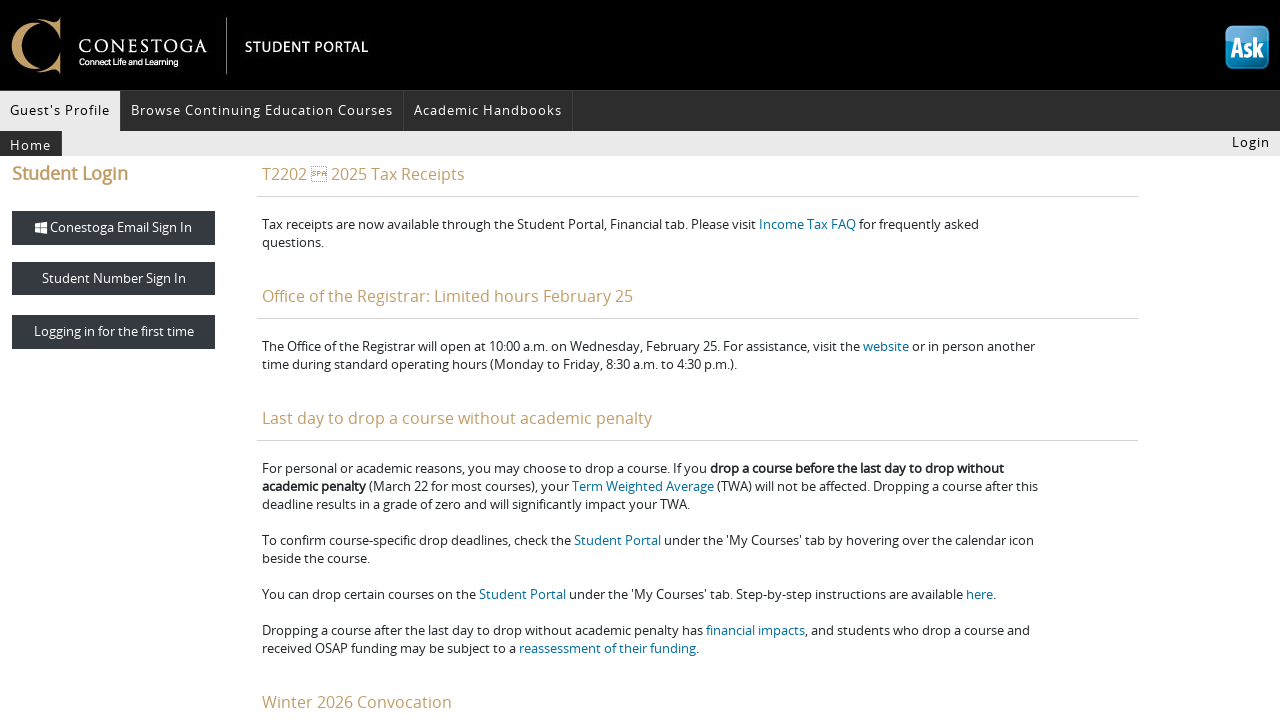

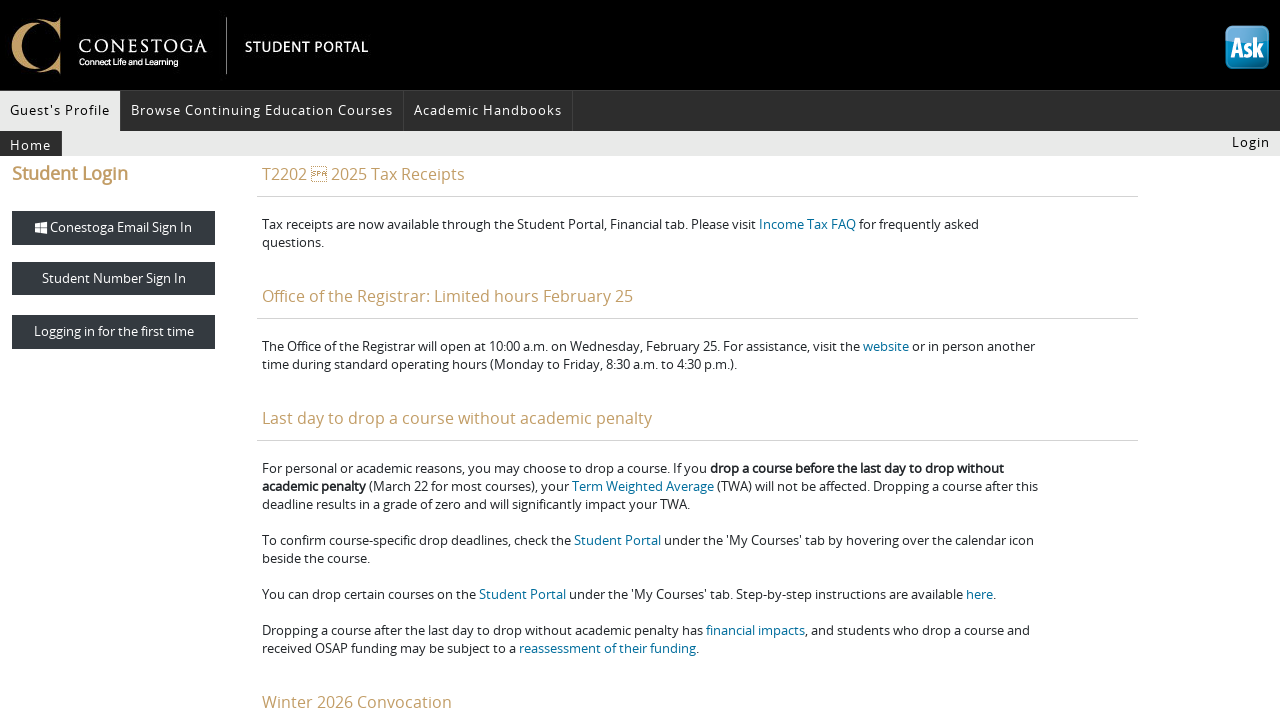